Tests hover functionality by hovering over an avatar and verifying that the caption/additional user information becomes visible.

Starting URL: http://the-internet.herokuapp.com/hovers

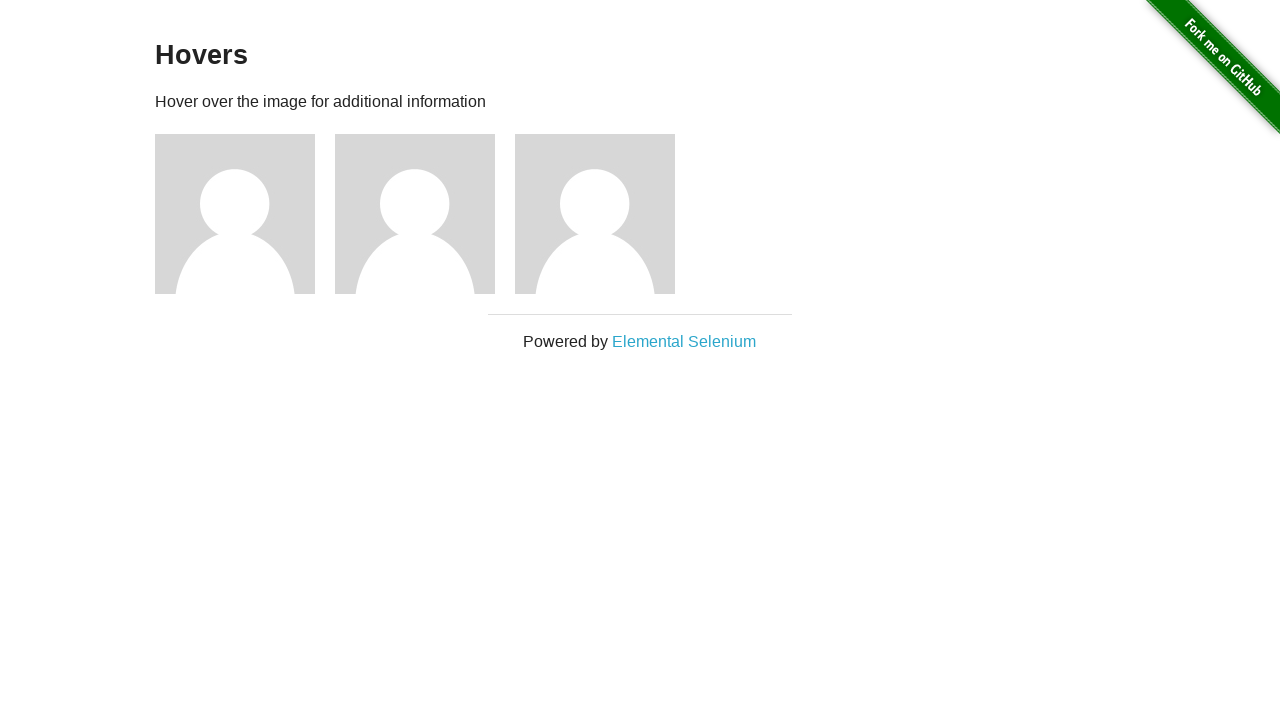

Located the first avatar figure element
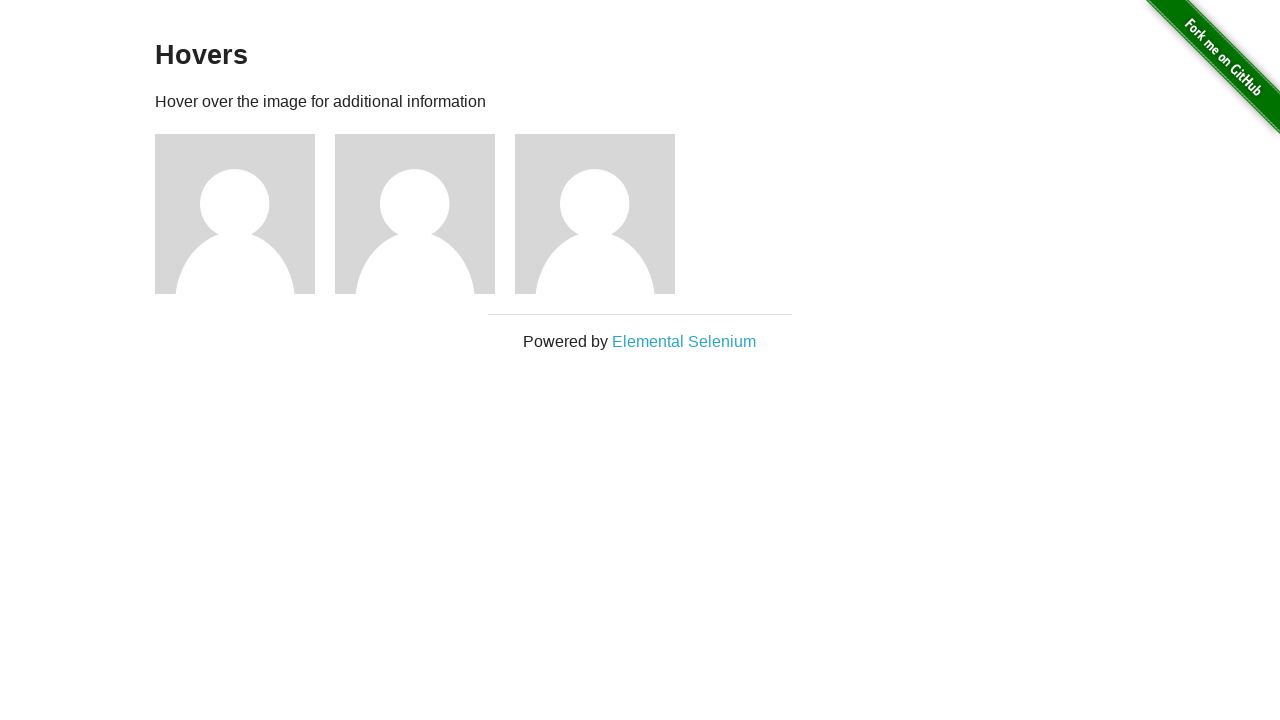

Hovered over the avatar to trigger caption display at (245, 214) on .figure >> nth=0
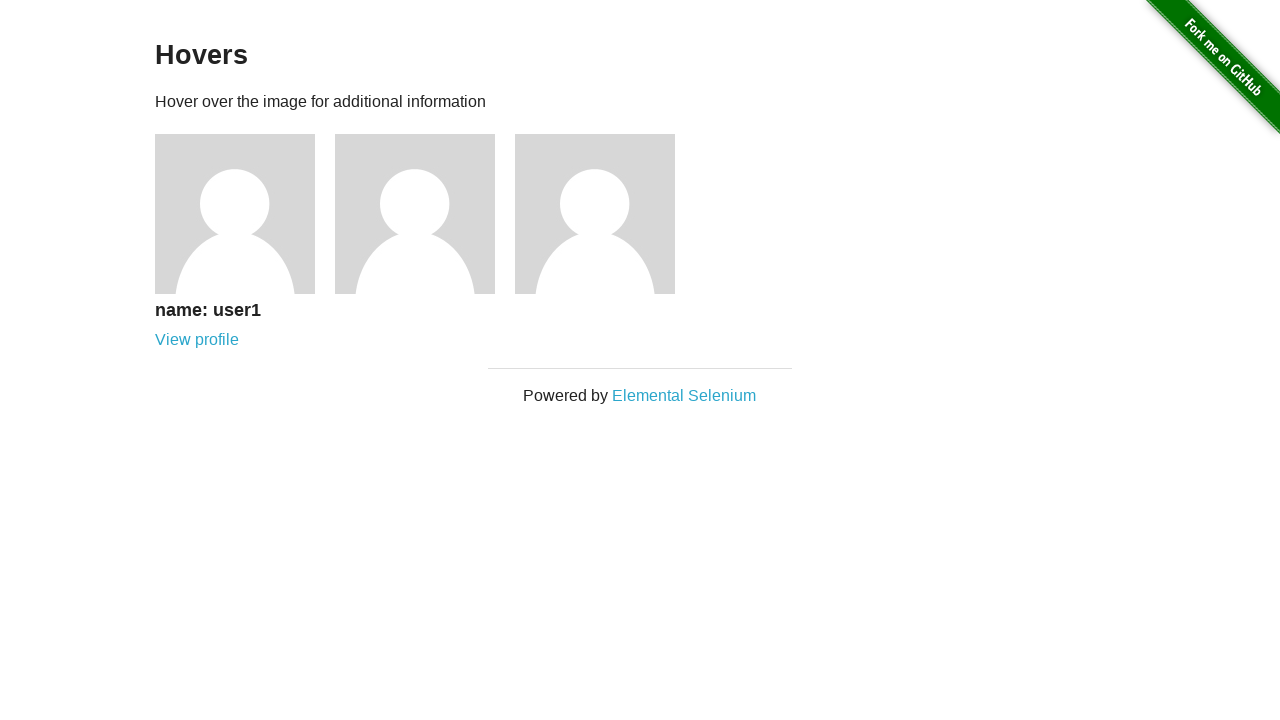

Located the caption element
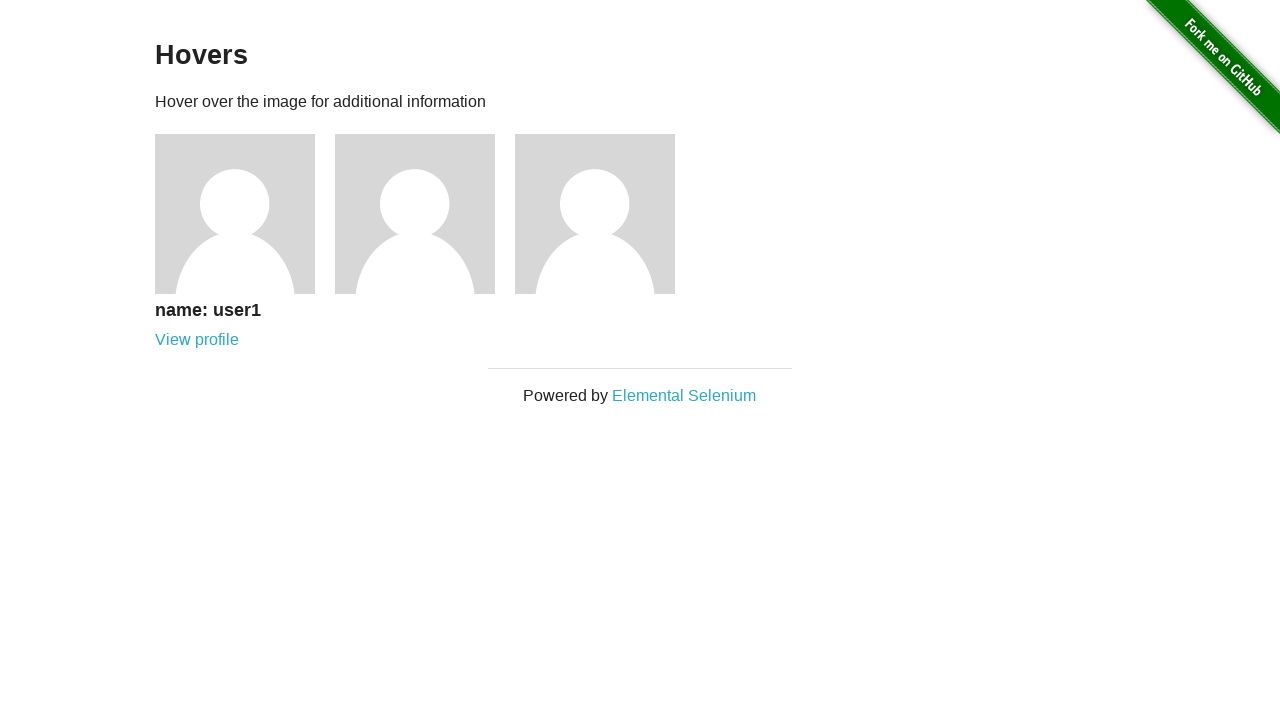

Verified that the caption is visible on hover
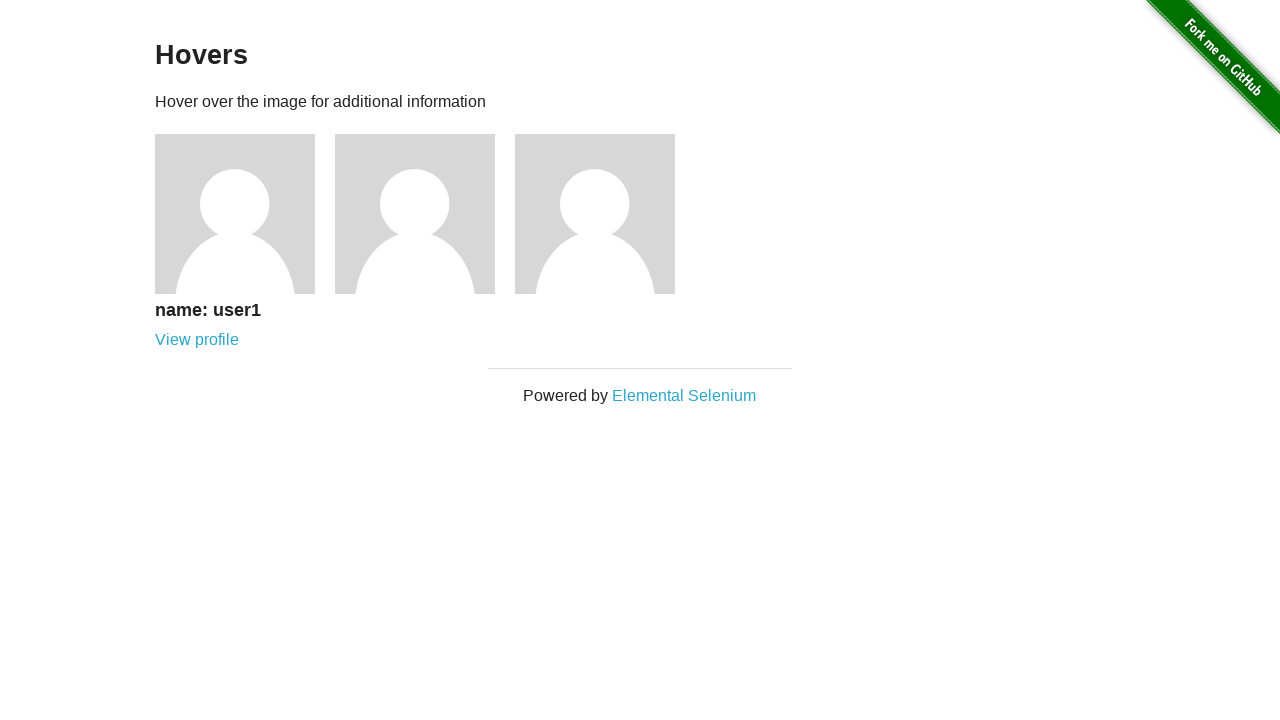

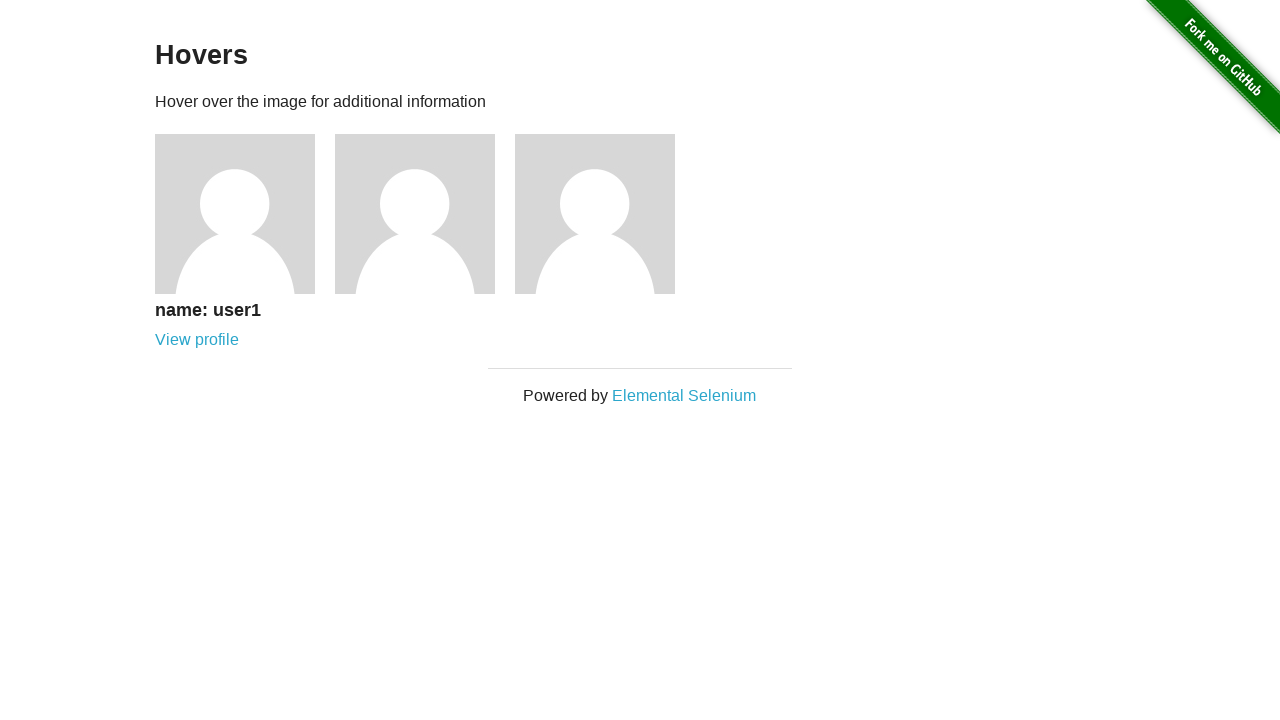